Tests an interactive math puzzle page by reading two numbers from the page, calculating their sum, selecting the result from a dropdown menu, and submitting the answer.

Starting URL: http://suninjuly.github.io/selects1.html

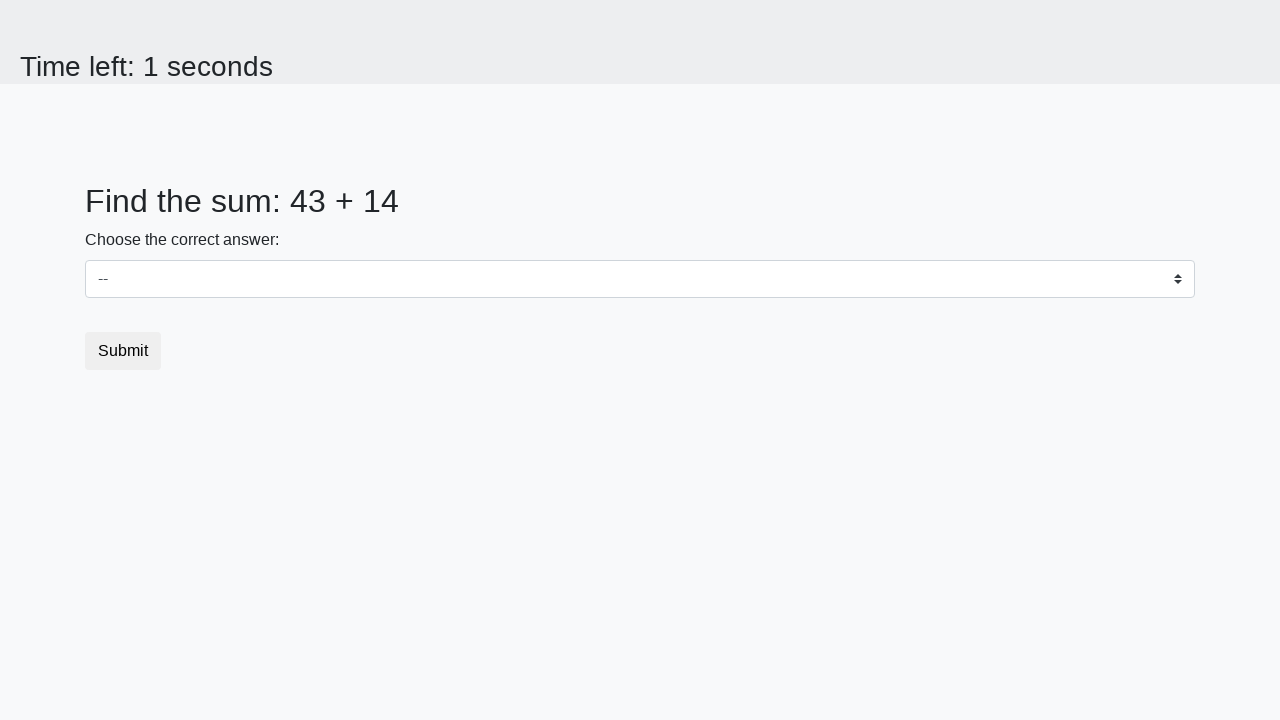

Read first number from page element with id 'num1'
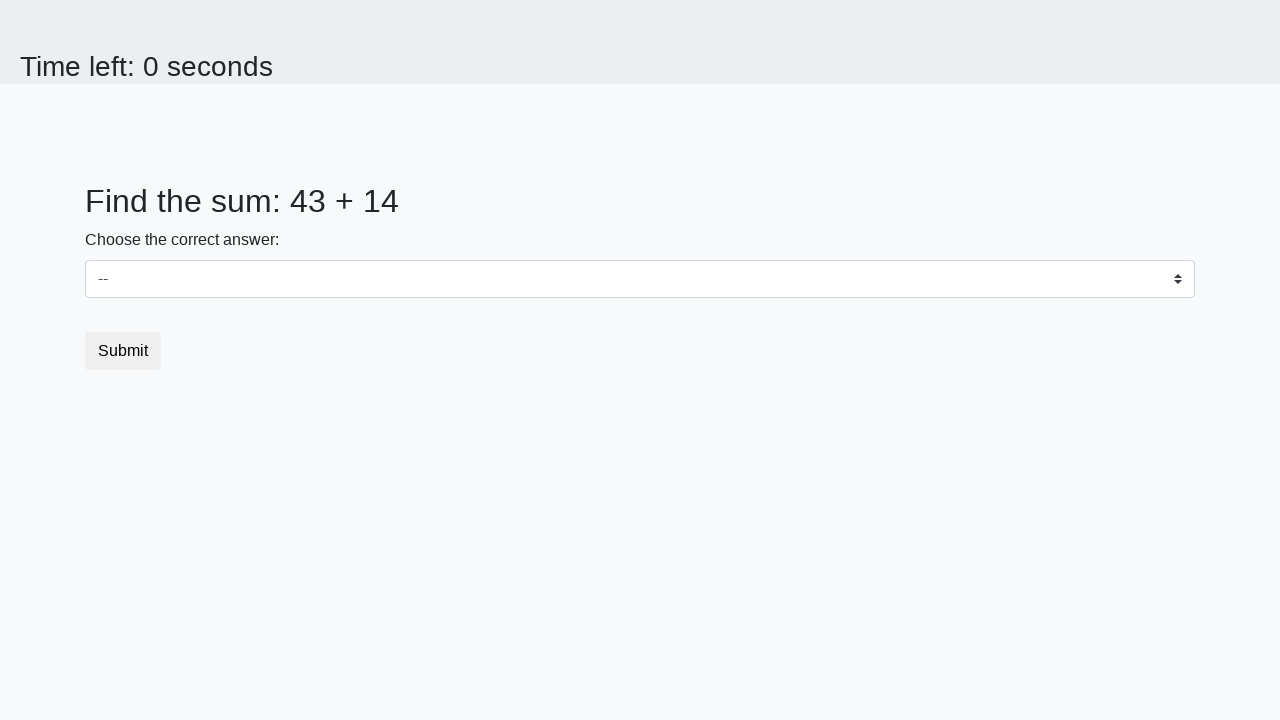

Read second number from page element with id 'num2'
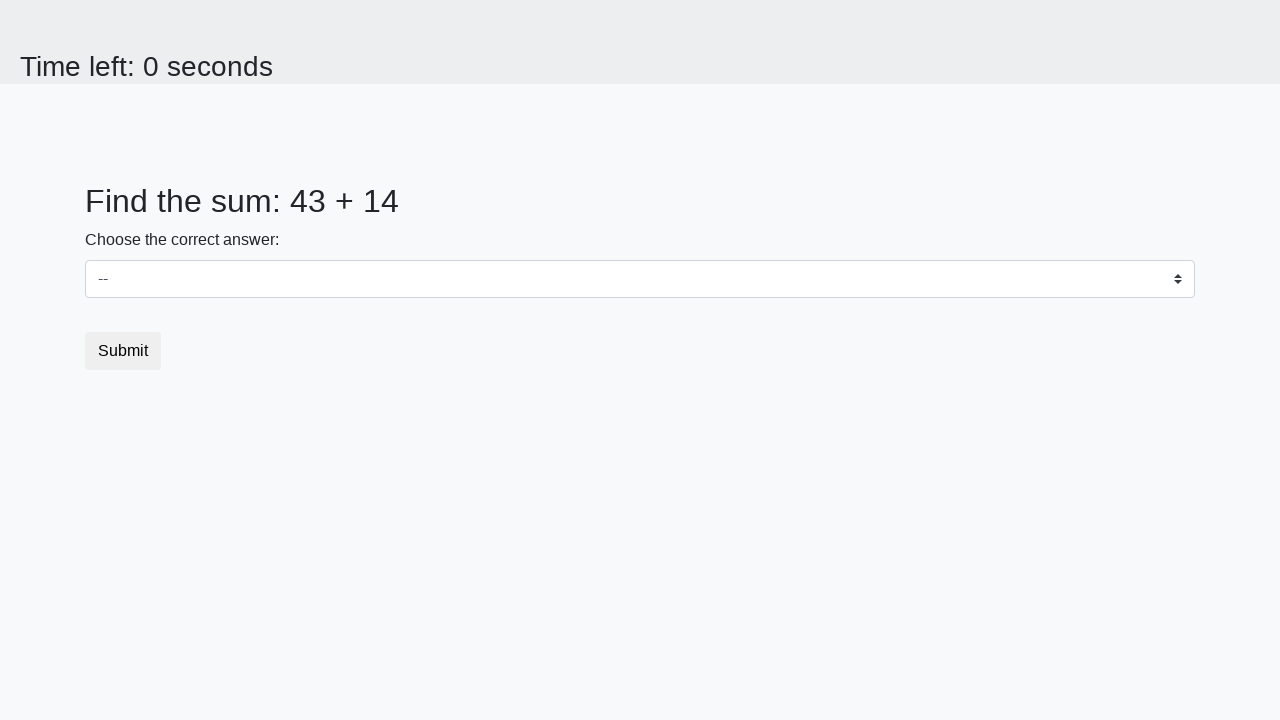

Calculated sum: 43 + 14 = 57
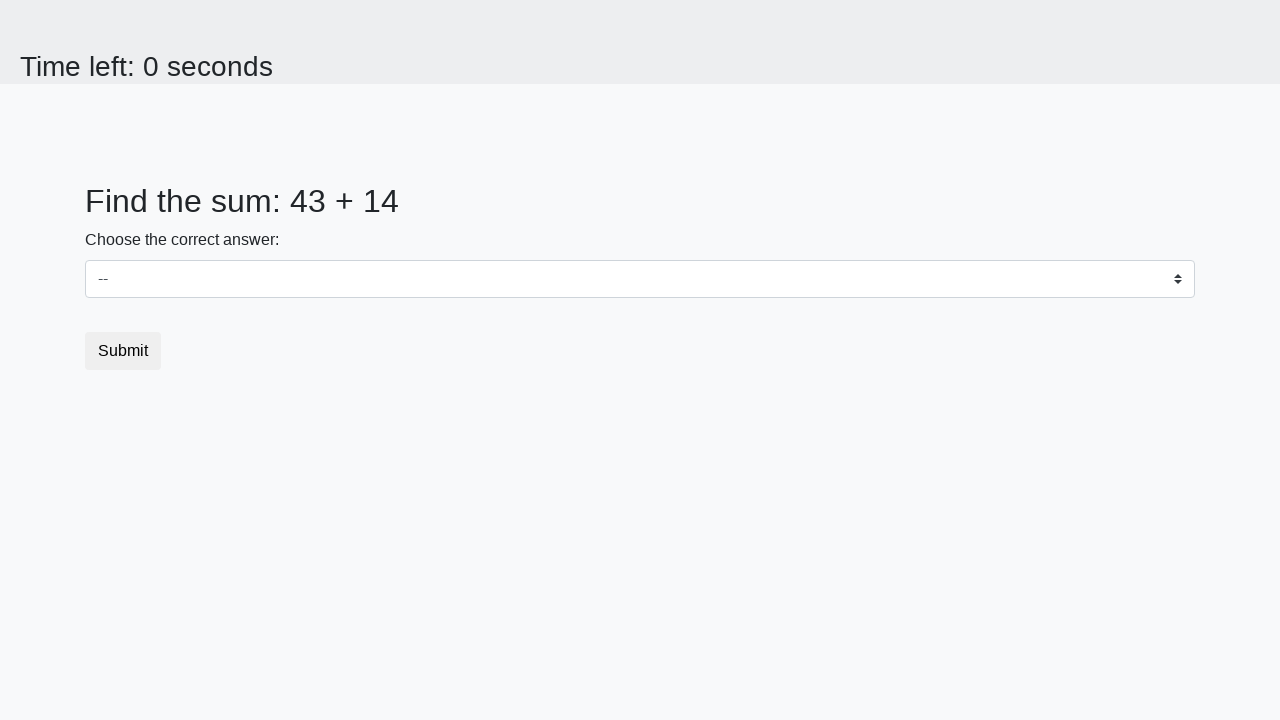

Selected 57 from dropdown menu on select#dropdown
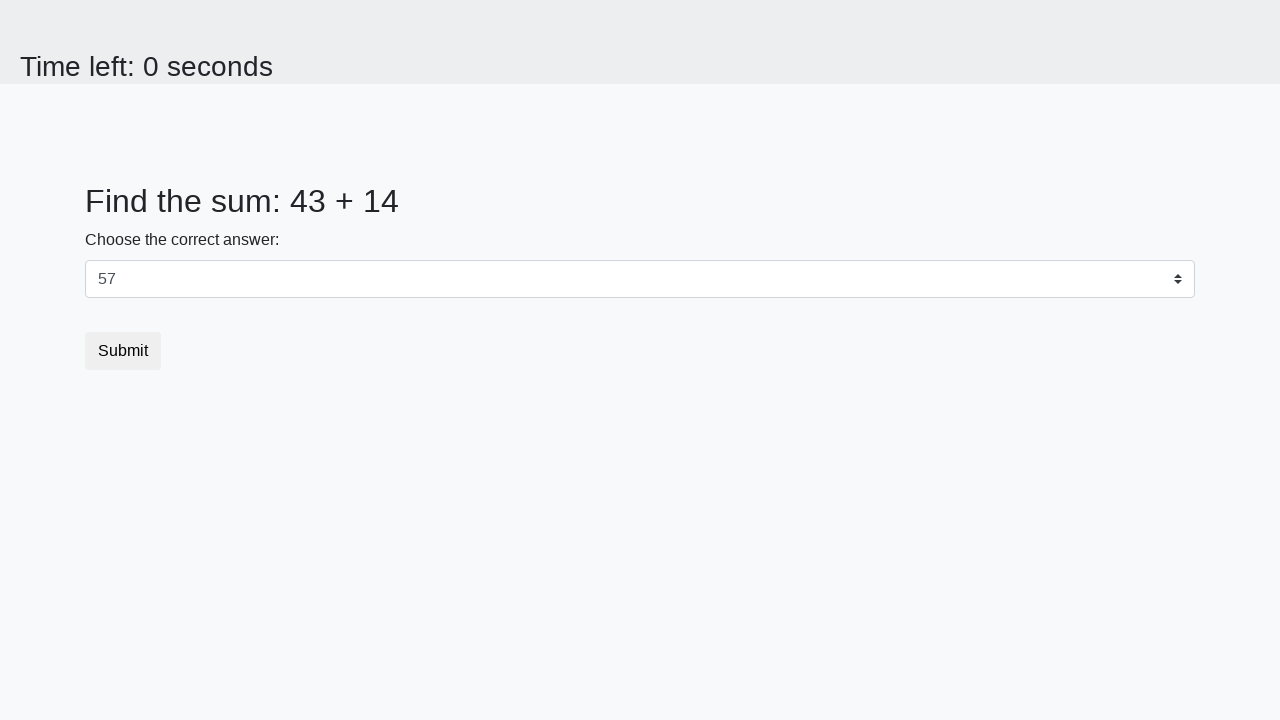

Clicked Submit button to submit the answer at (123, 351) on xpath=//button[text()='Submit']
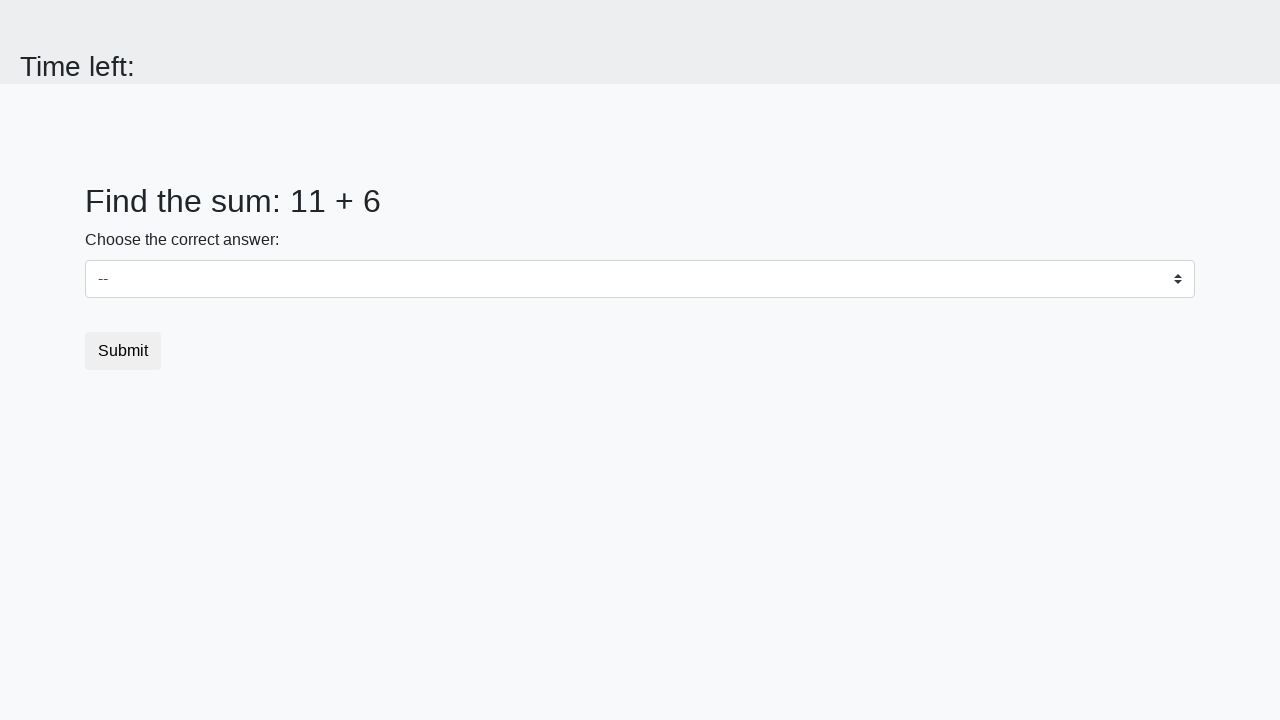

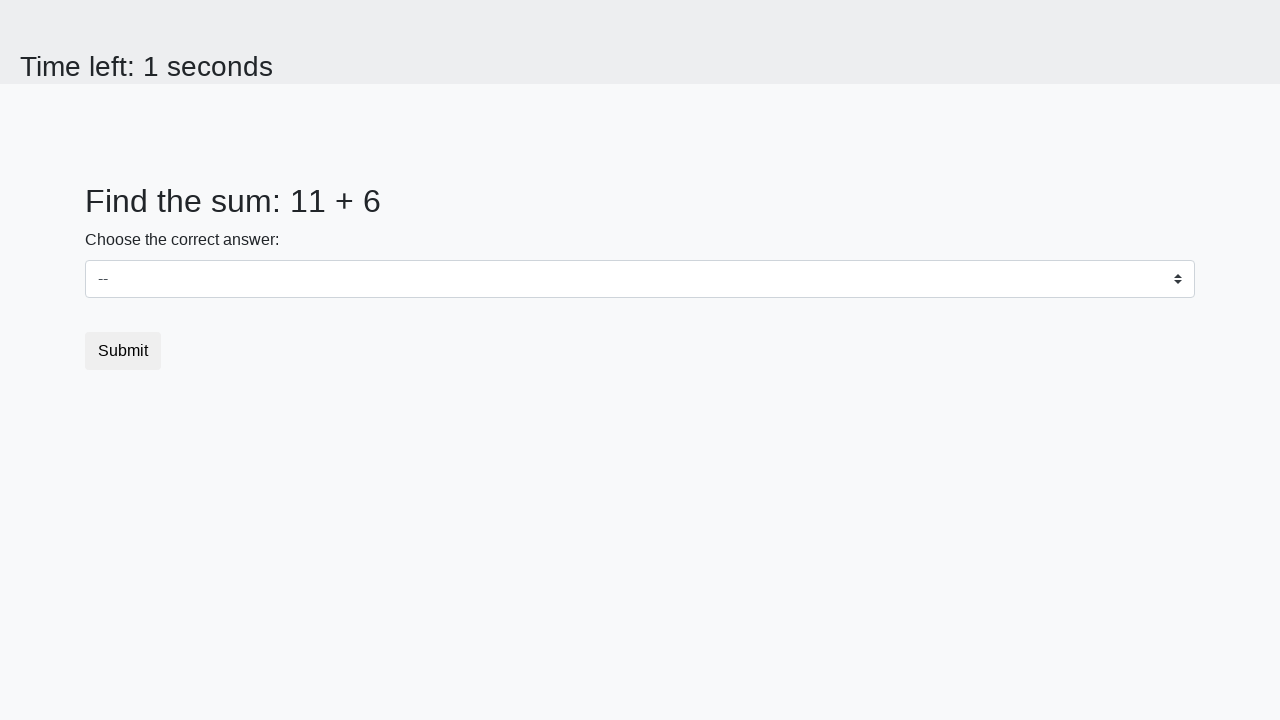